Tests form input elements by filling name, email, phone, and address fields on a test automation practice page

Starting URL: https://testautomationpractice.blogspot.com/

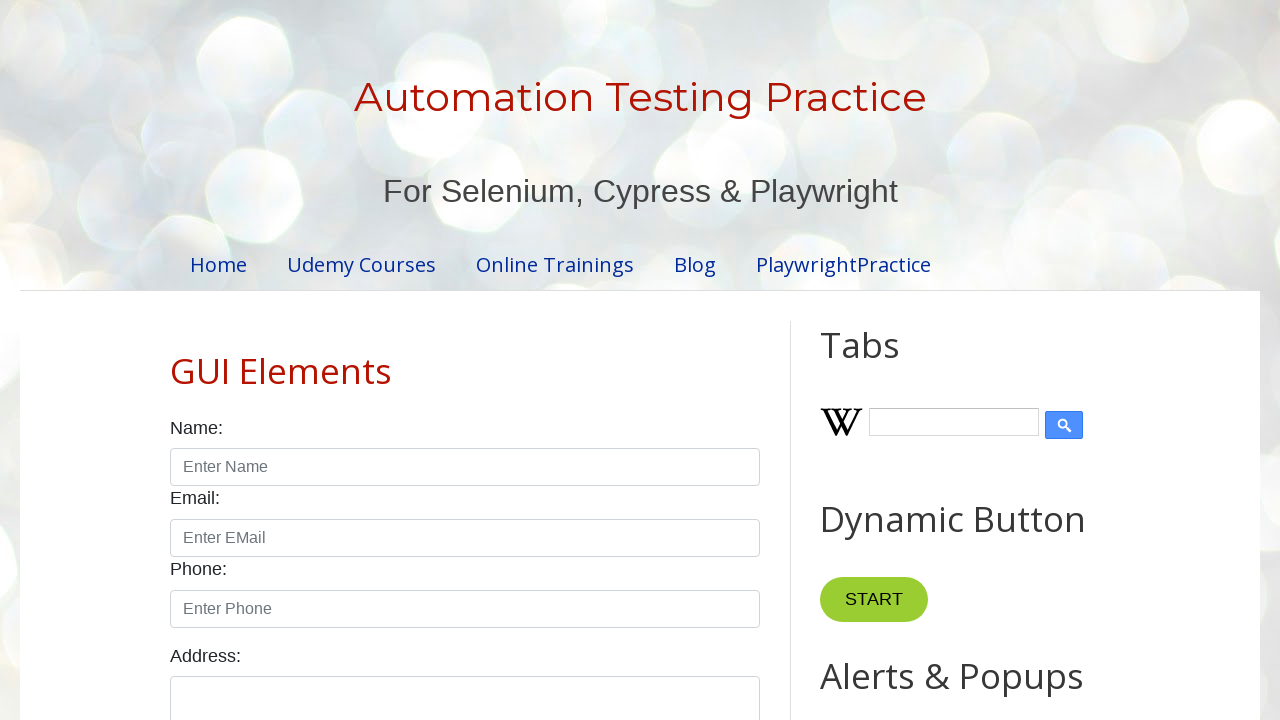

Filled name field with 'Praveena' on input#name
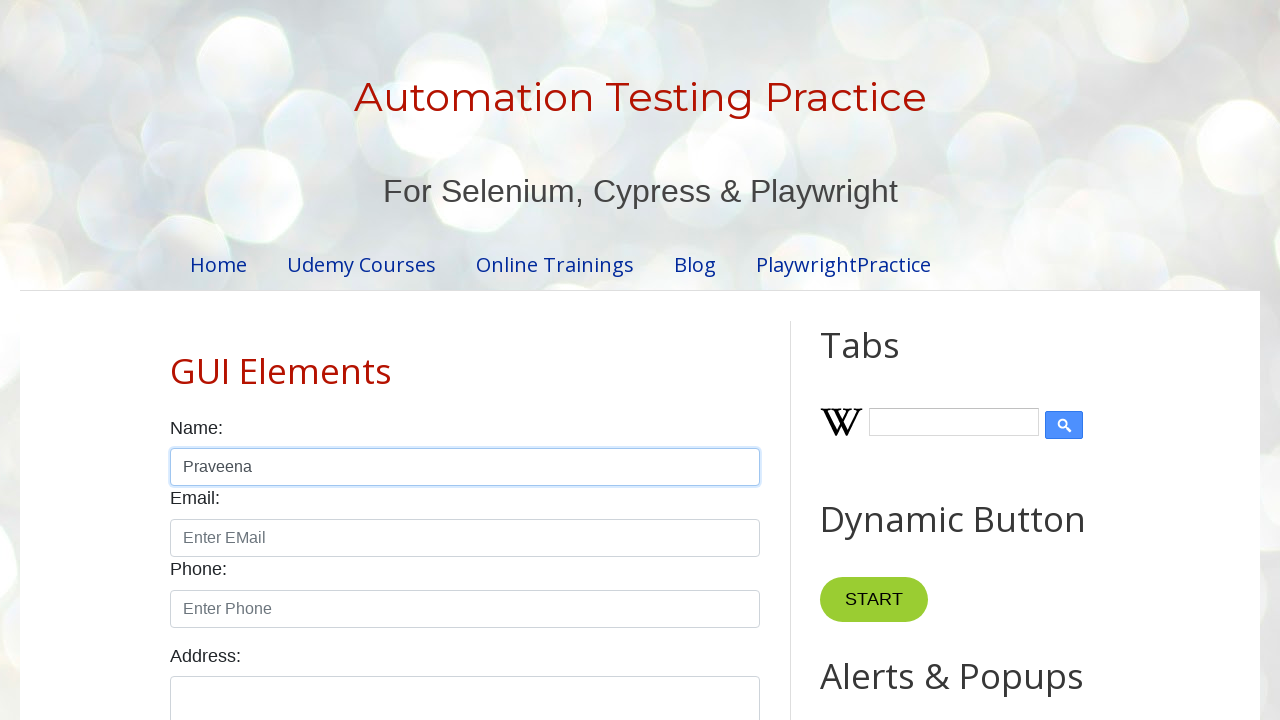

Filled email field with 'Pree@gmail.com' on input#email
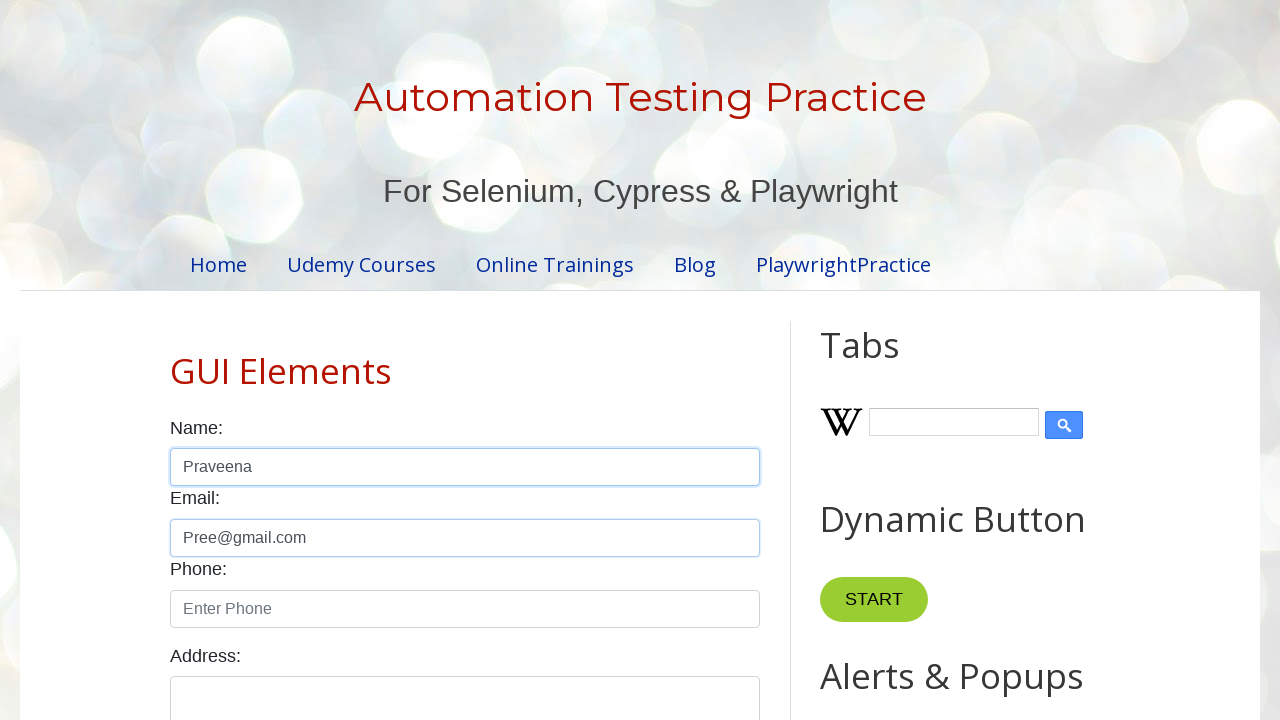

Filled phone field with '0761001236' on input#phone
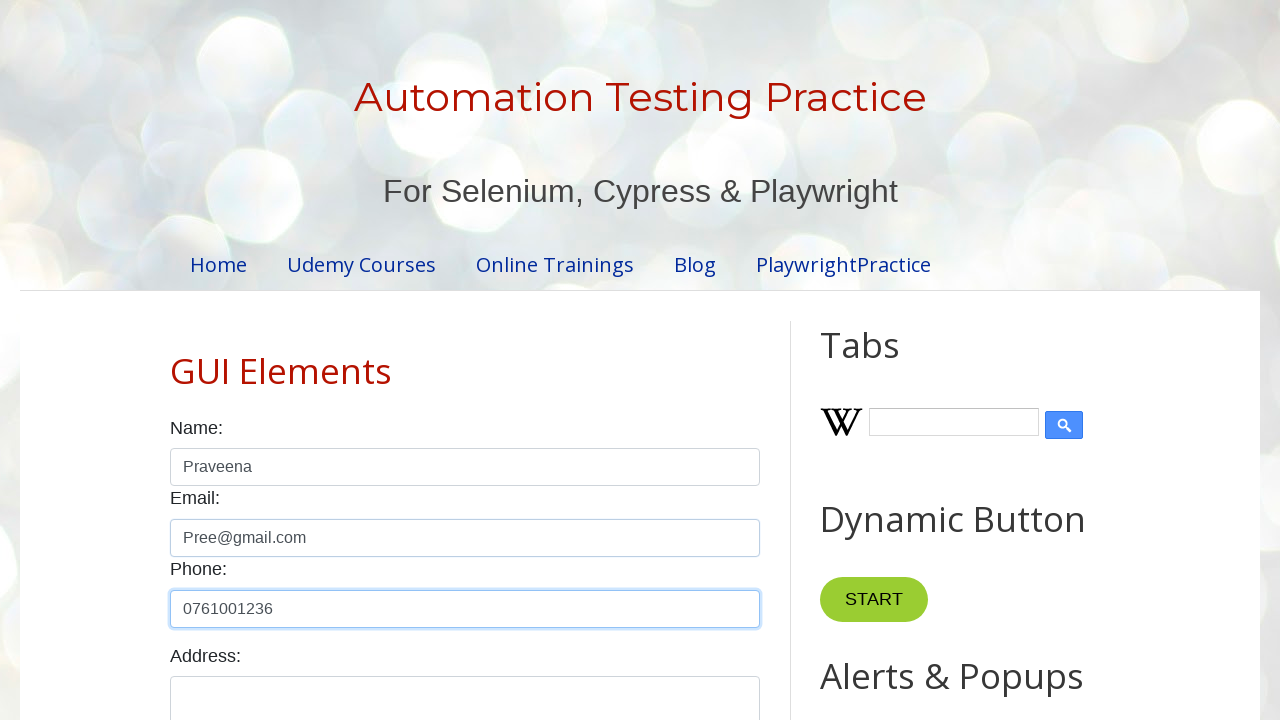

Filled address field with 'No:111/B,Thammita,Makevita' on textarea#textarea
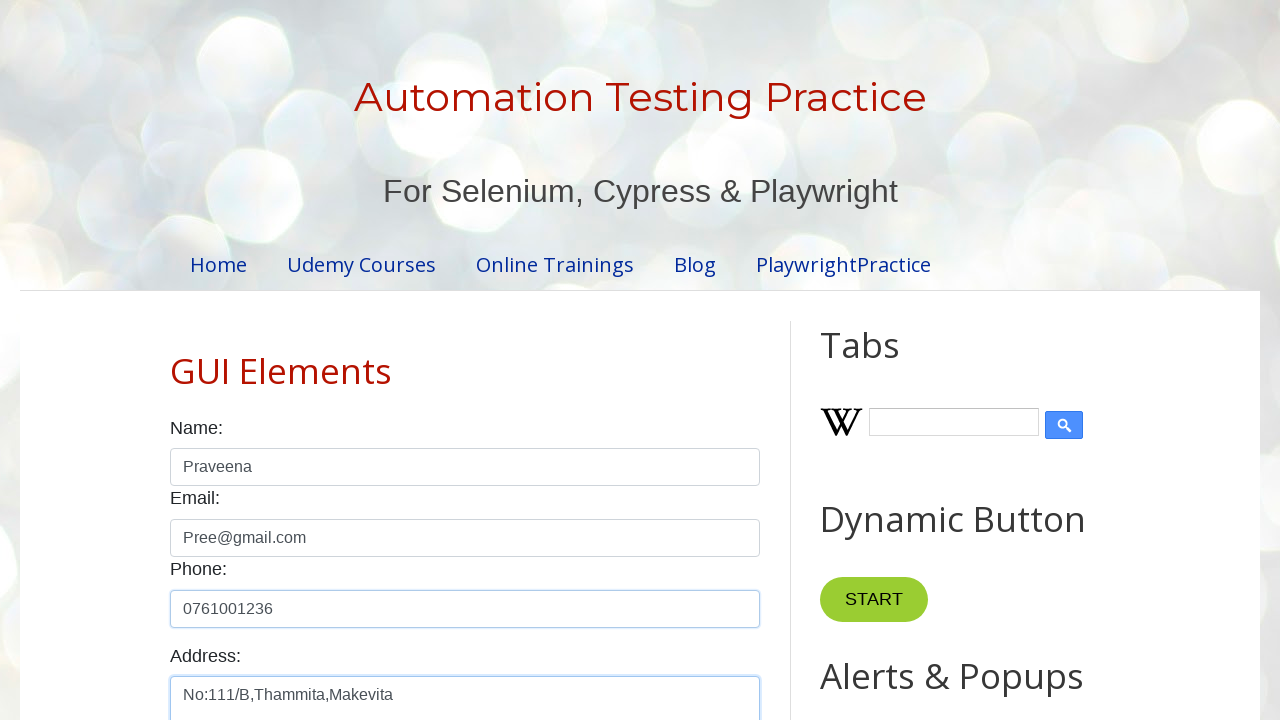

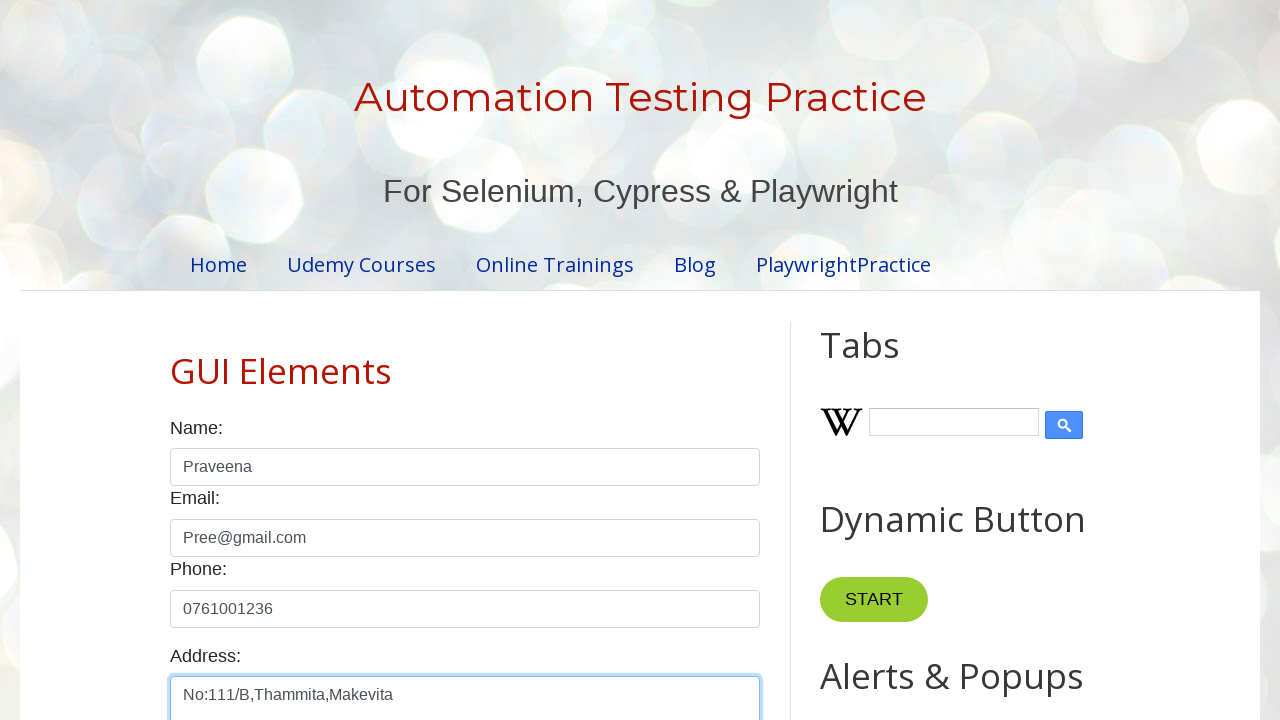